Tests alert handling functionality by filling a name field, clicking a button to trigger an alert, and accepting the alert dialog

Starting URL: https://rahulshettyacademy.com/AutomationPractice/

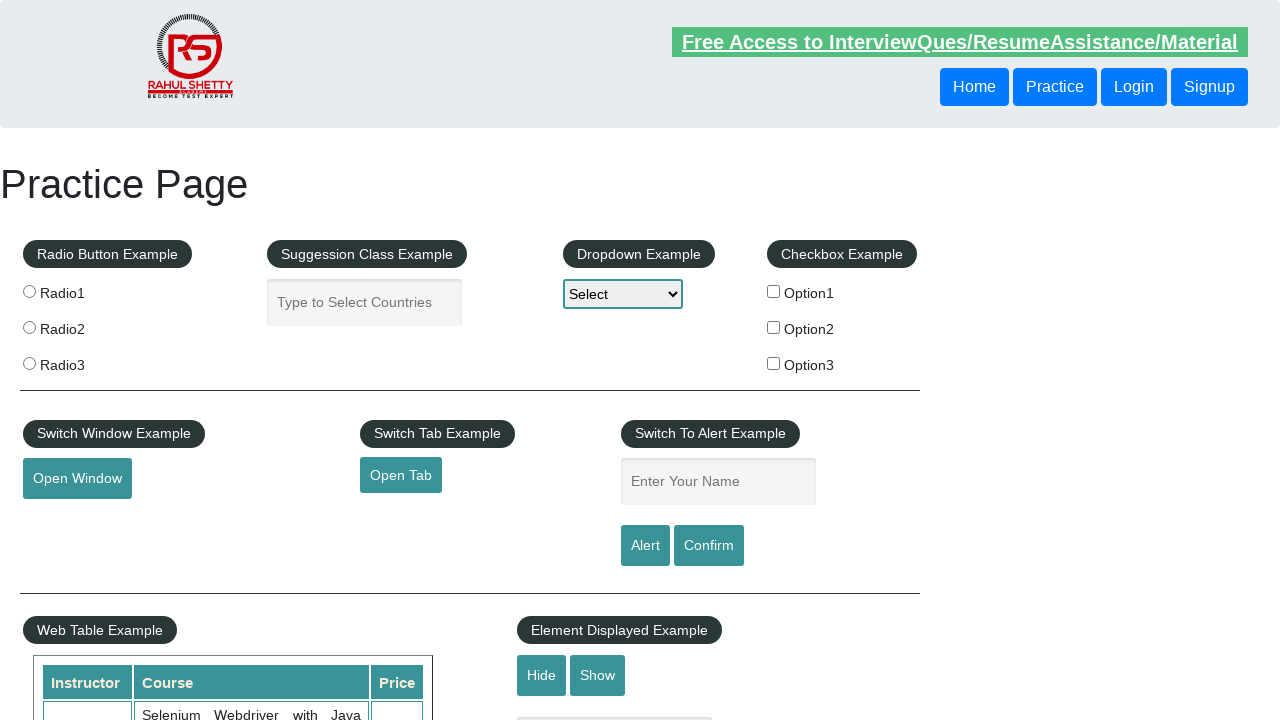

Filled name field with 'John Doe' on #name
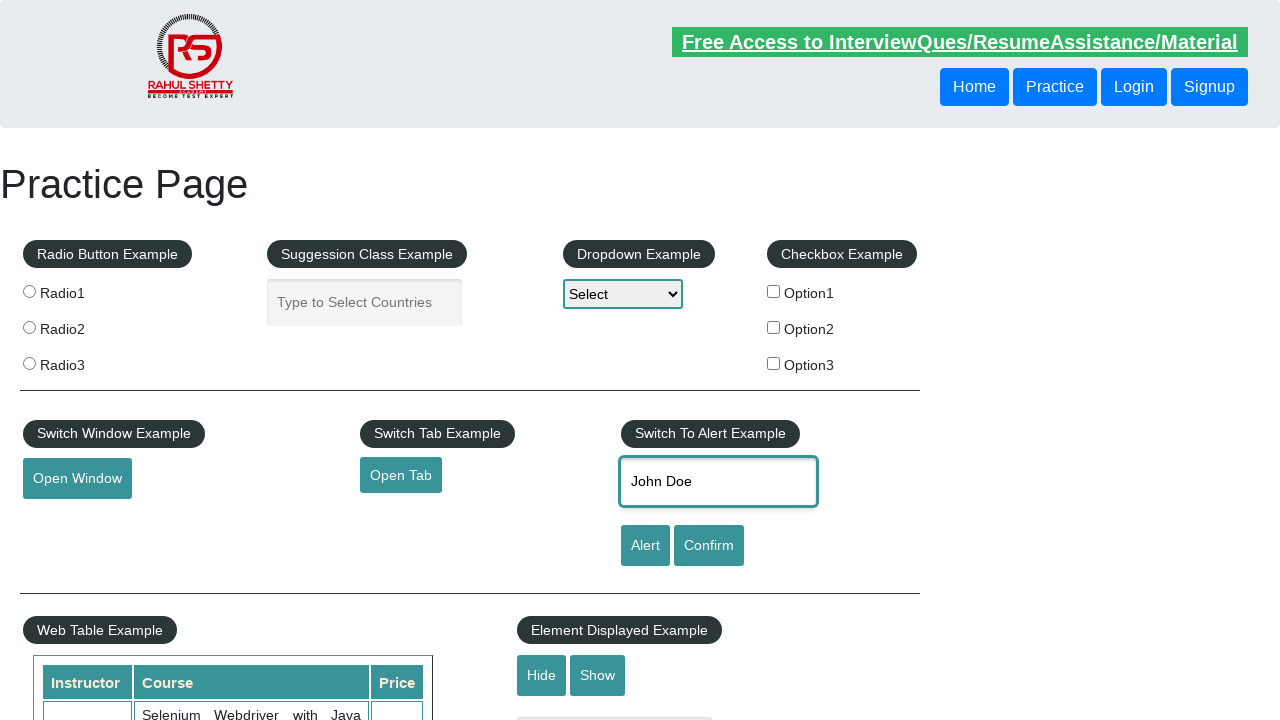

Clicked alert button to trigger alert dialog at (645, 546) on #alertbtn
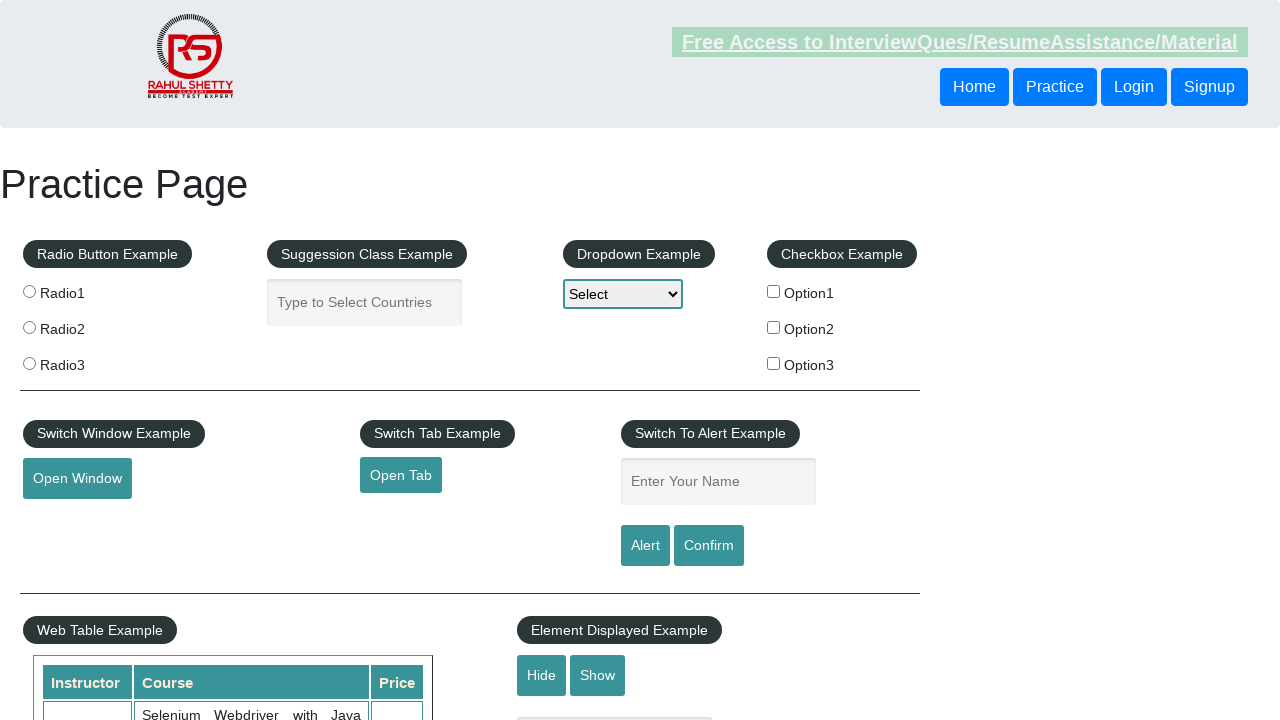

Alert dialog accepted
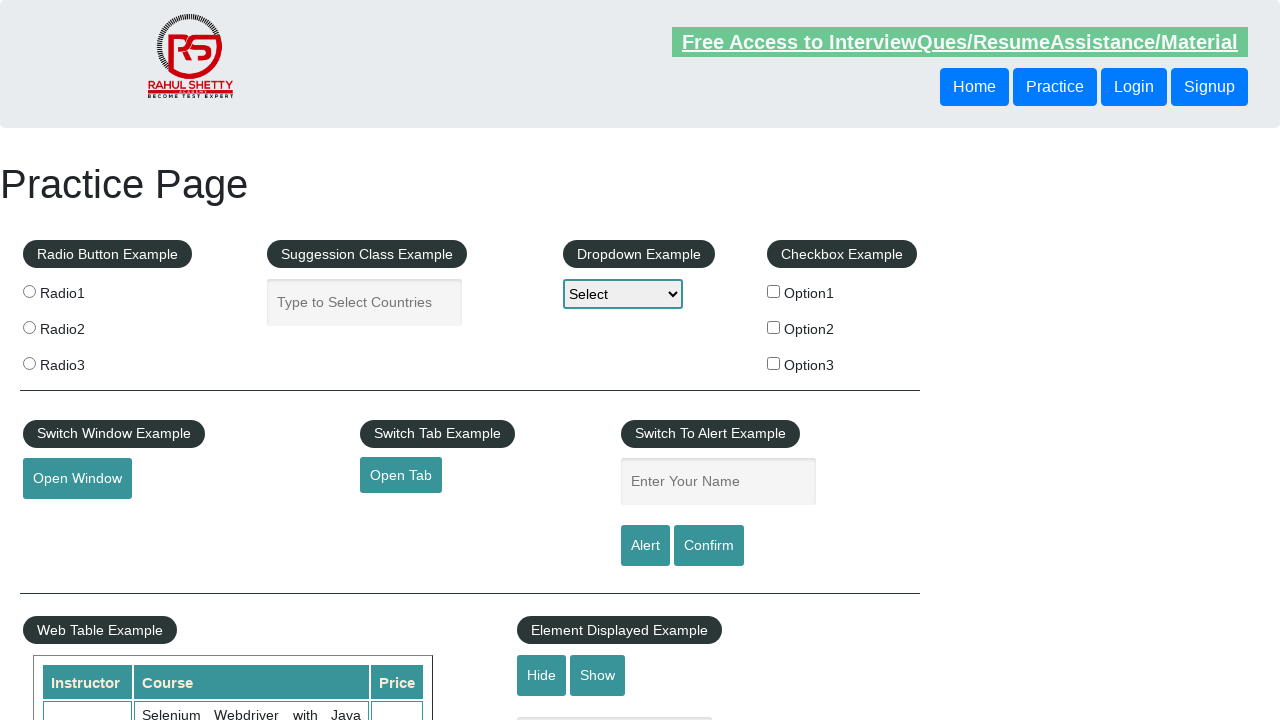

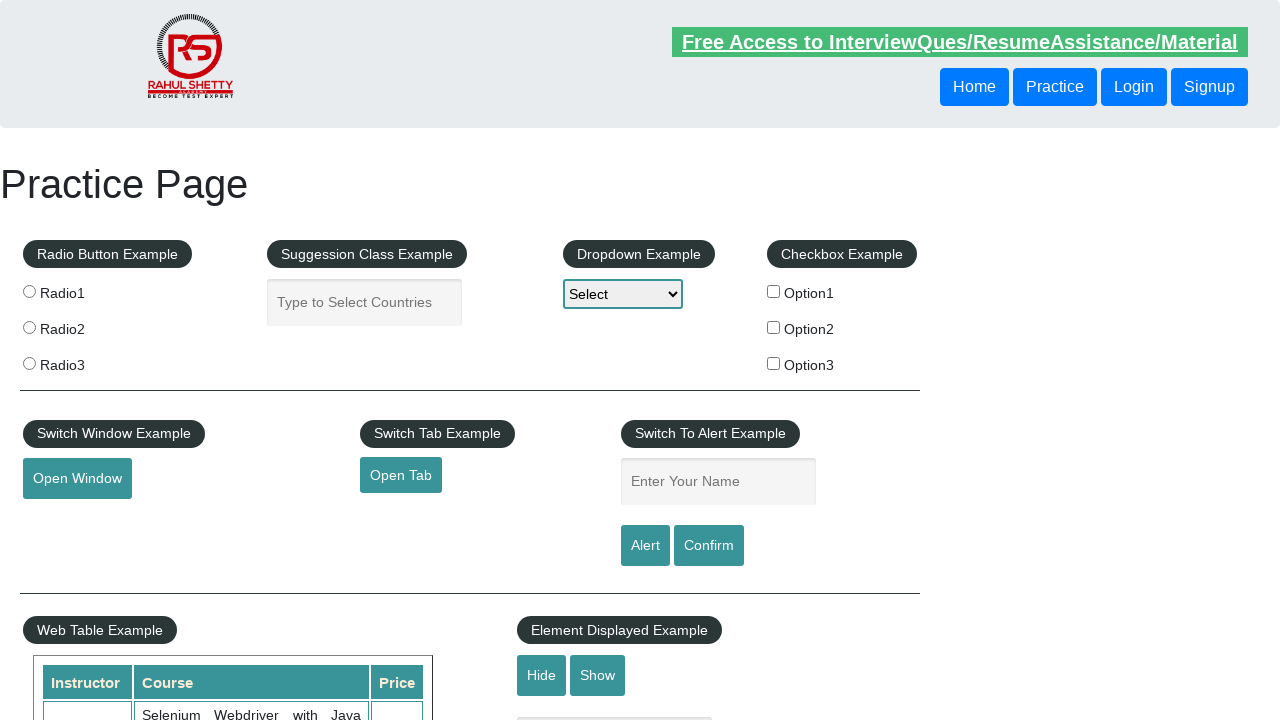